Navigates to a Selenium exercises page, clicks on the checkboxes link, and selects the "blue" checkbox from a list of checkboxes

Starting URL: https://qbek.github.io/selenium-exercises/en/

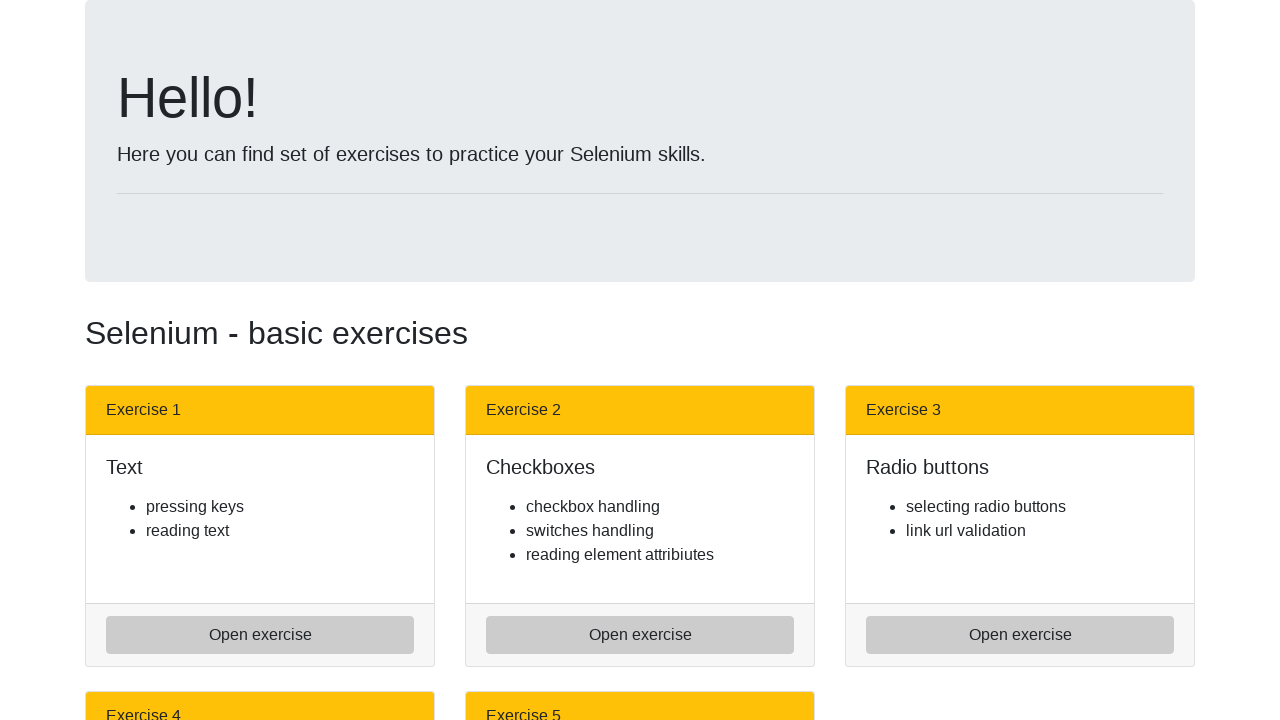

Navigated to Selenium exercises page
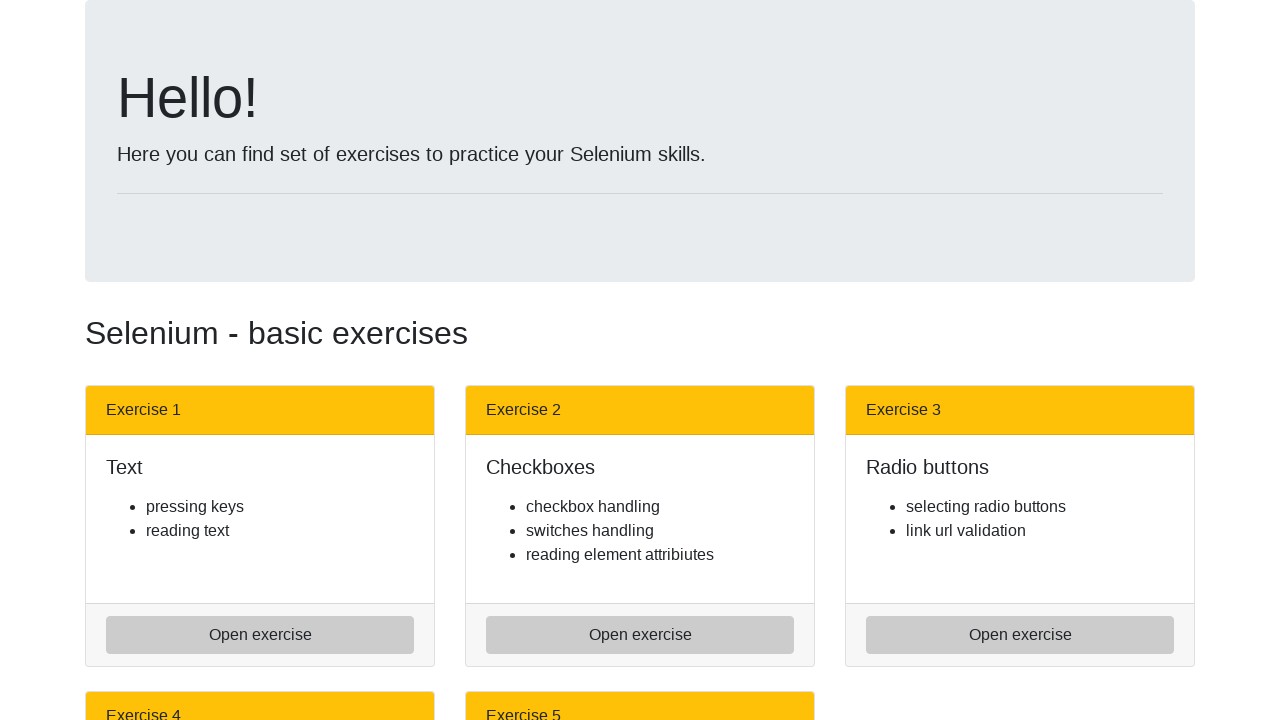

Clicked on checkboxes link at (640, 635) on a[href='check_boxes.html']
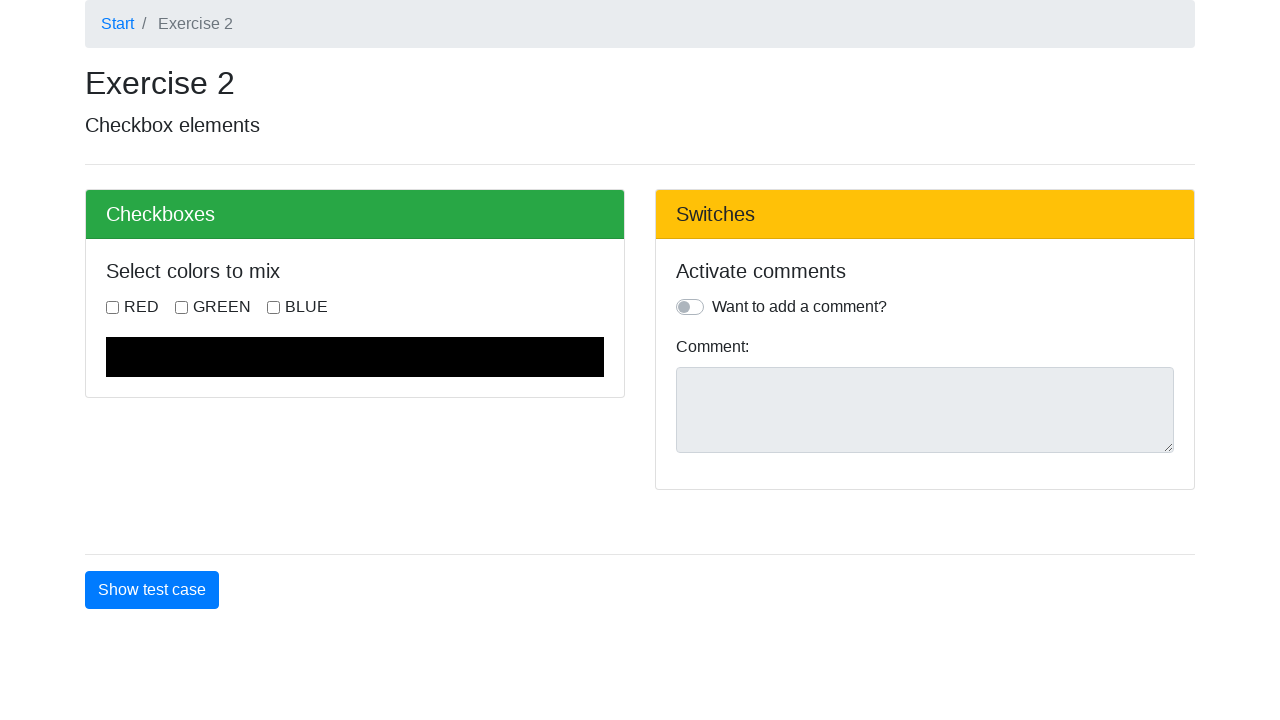

Checkboxes loaded on the page
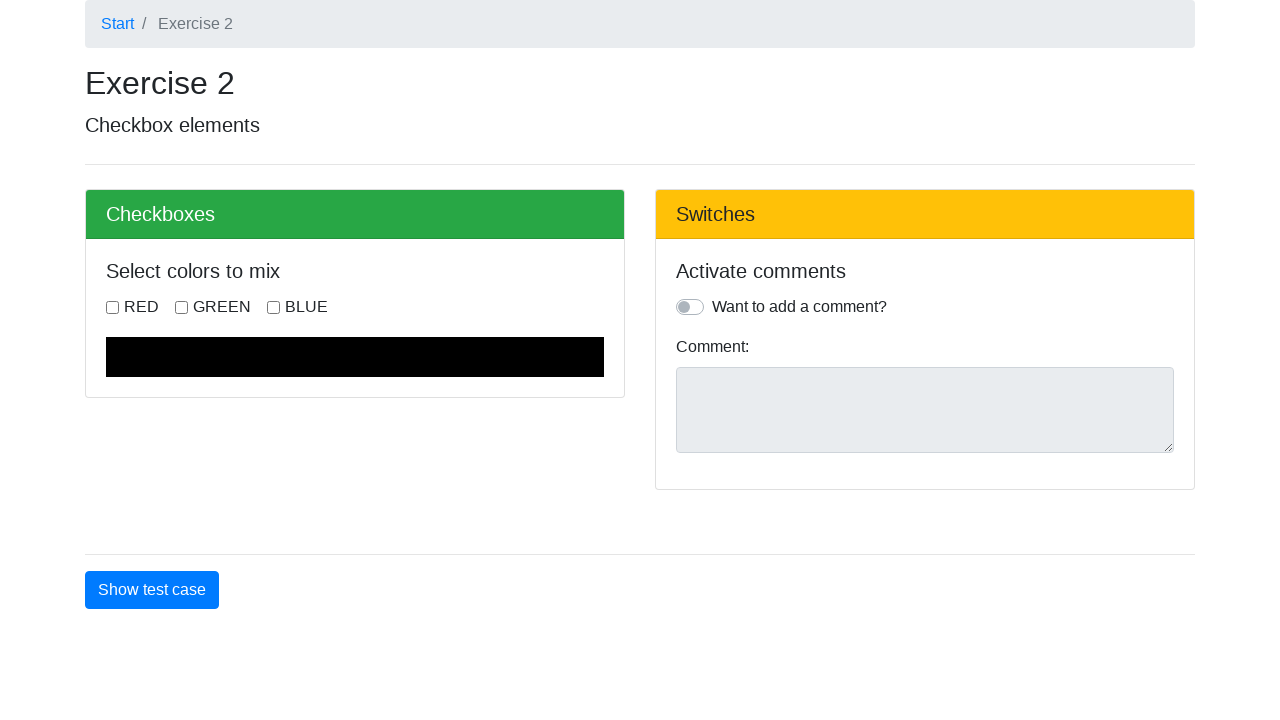

Selected the 'blue' checkbox at (274, 307) on input.form-check-input >> nth=2
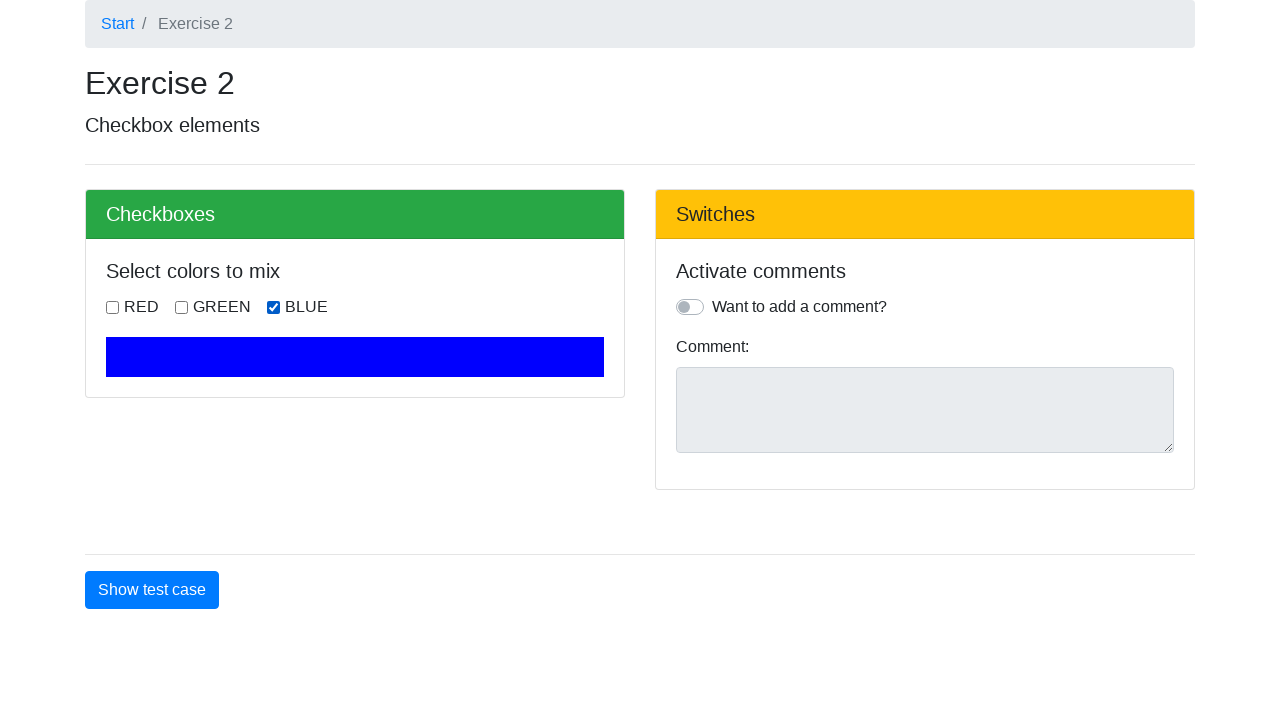

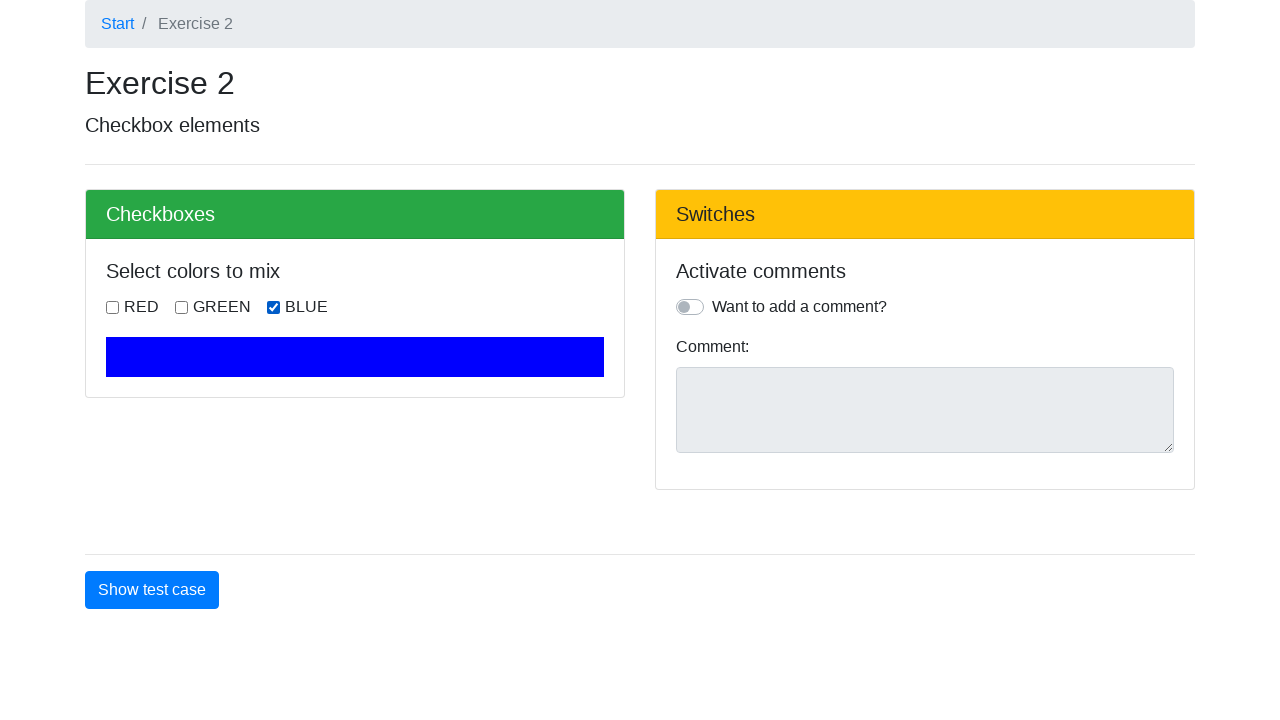